Tests static dropdown functionality on Jeevansathi website by clicking on a relationship dropdown and selecting the "self" option from the available choices.

Starting URL: https://www.jeevansathi.com/

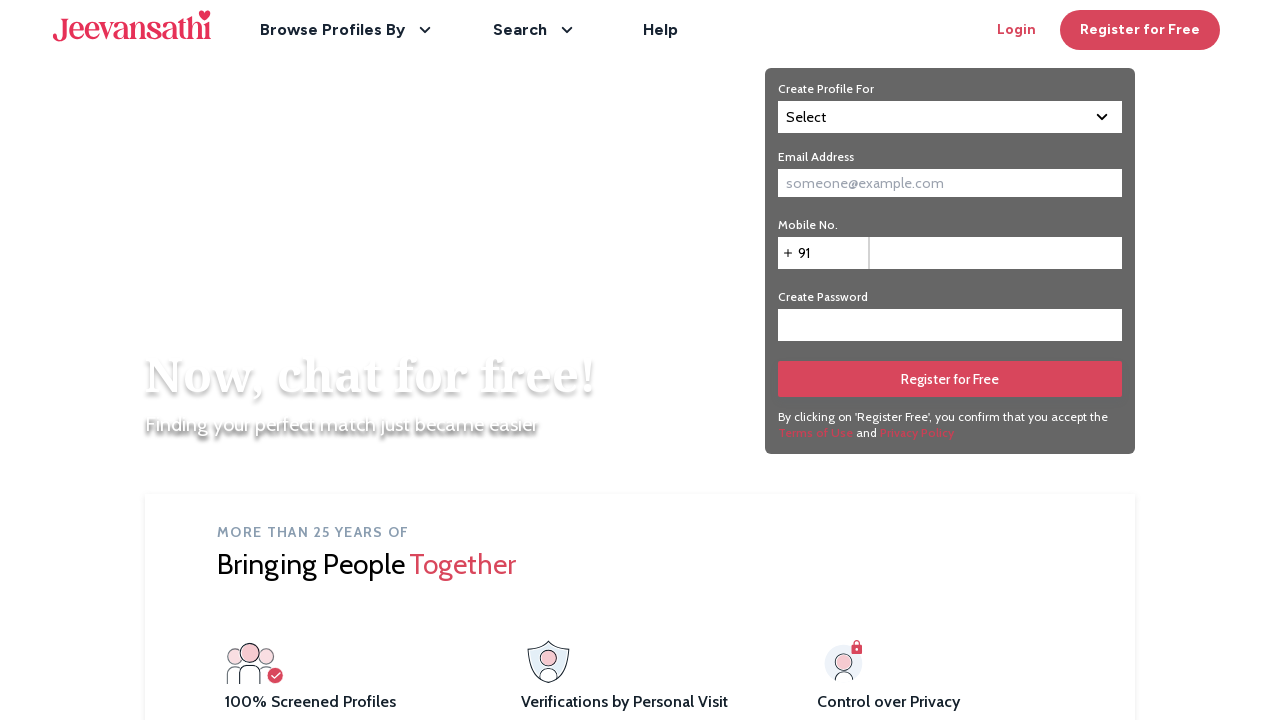

Clicked on relationship dropdown to open it at (950, 117) on xpath=//div[@id='relationshipBlock']
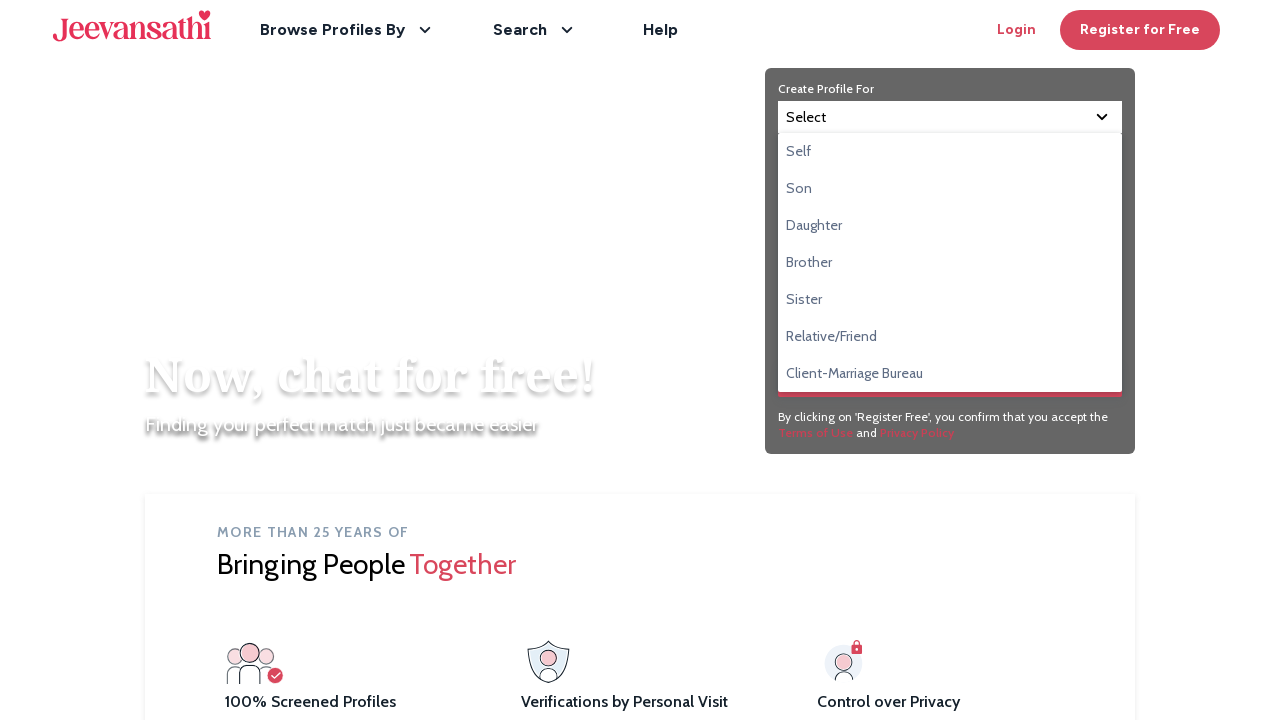

Dropdown options became visible
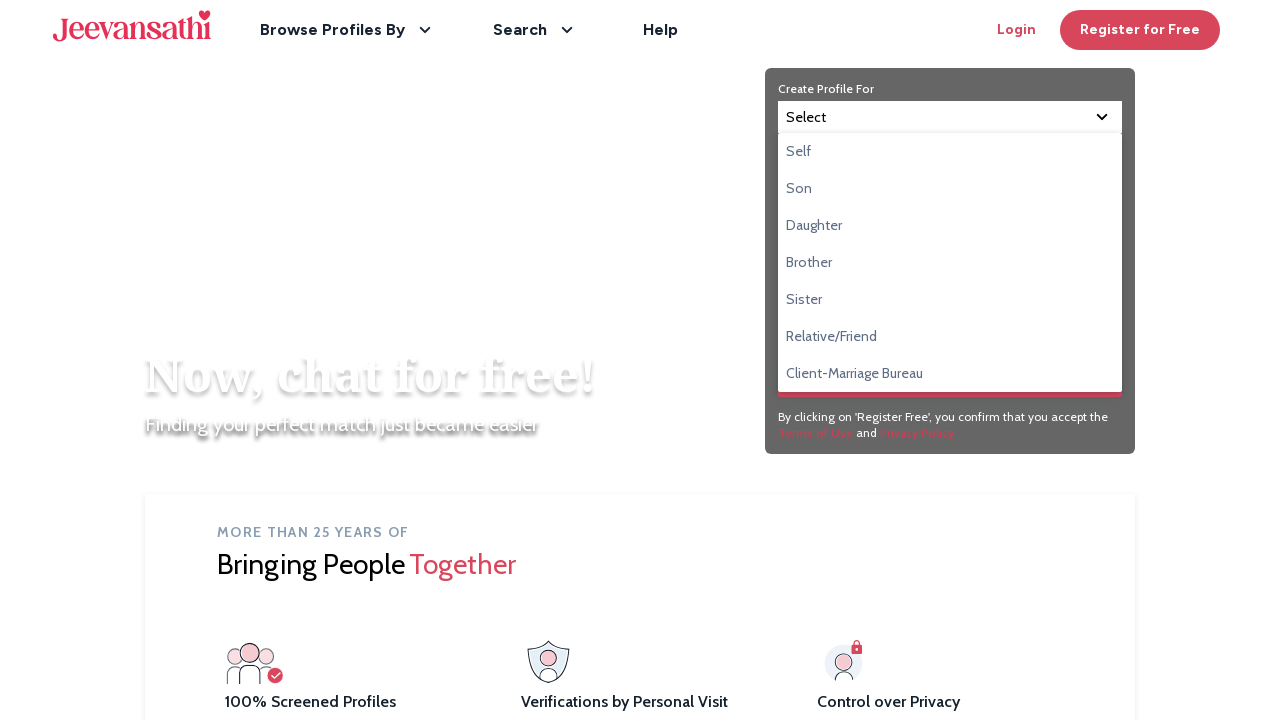

Retrieved 7 dropdown options
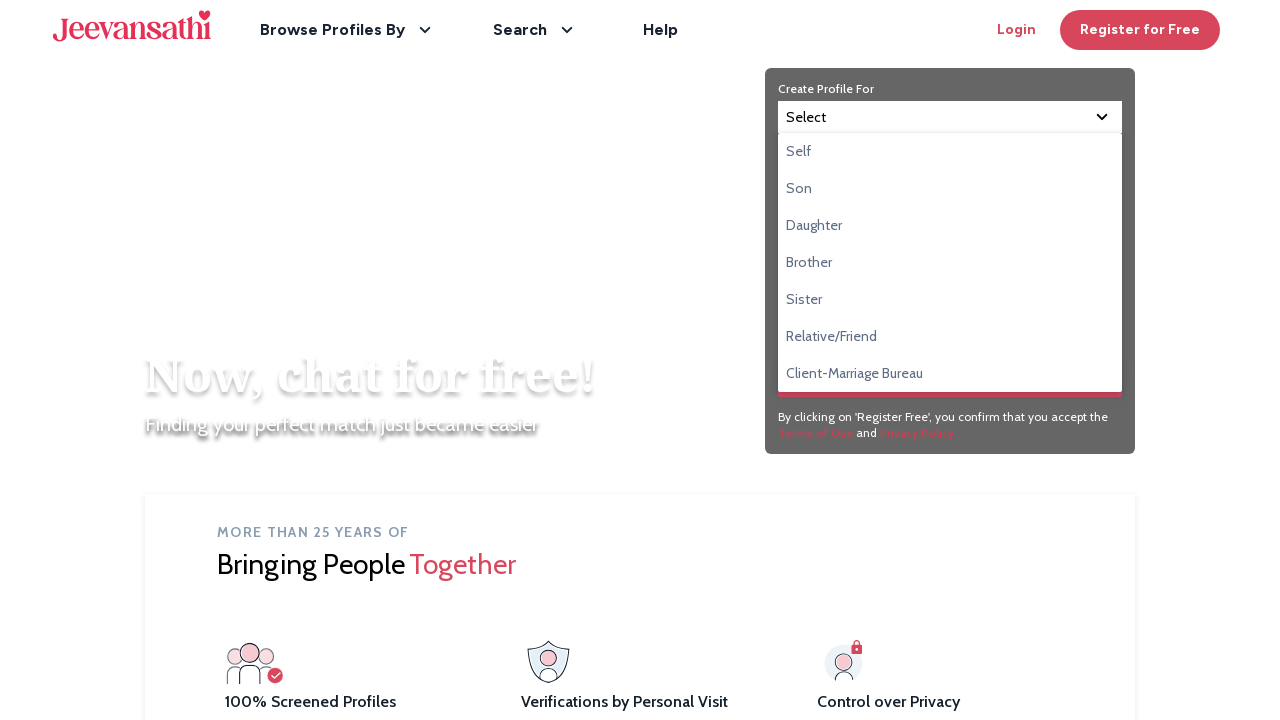

Selected 'self' option from relationship dropdown at (950, 152) on xpath=//div[@id='relationshipOptions']/ul/li >> nth=0
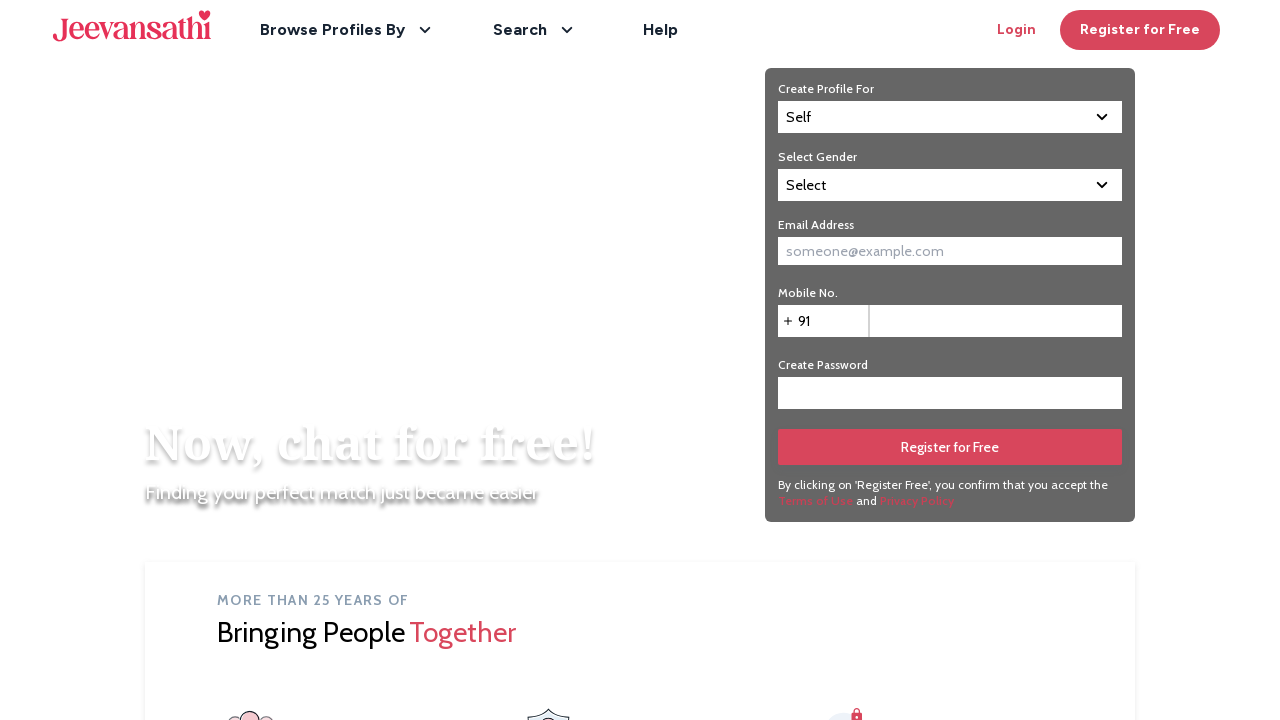

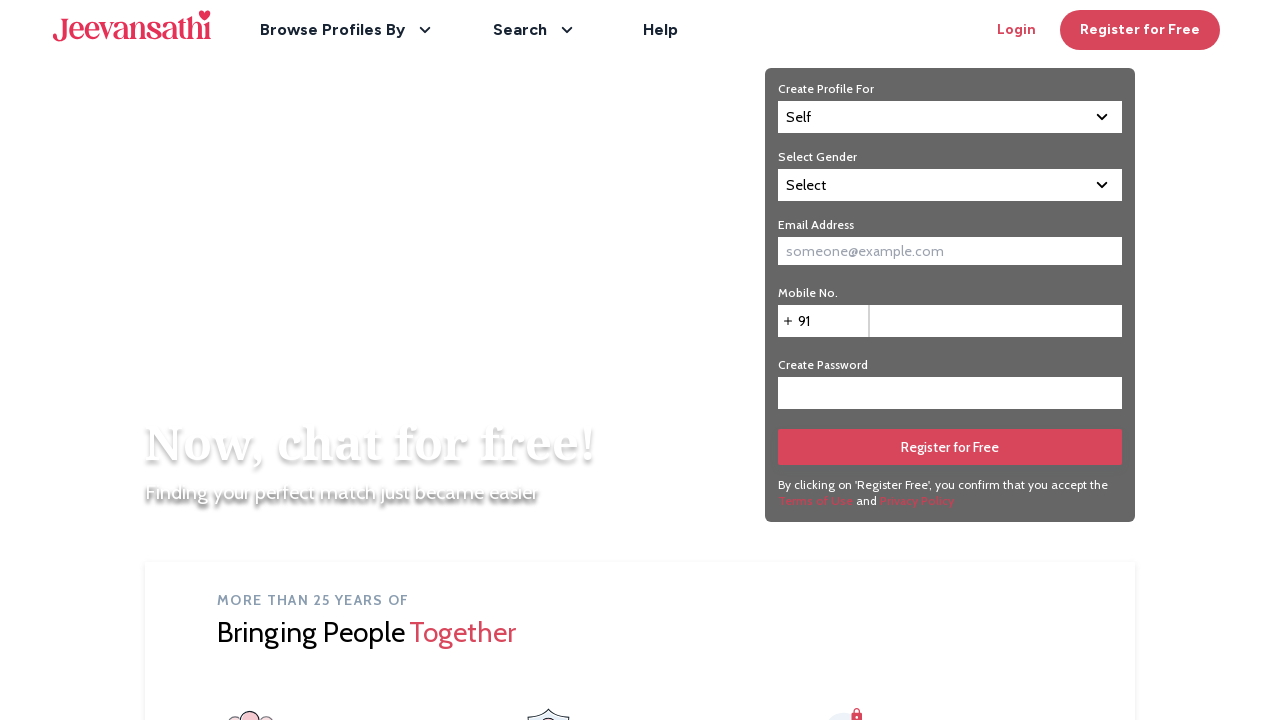